Tests scrolling functionality by scrolling the window down 500 pixels and then scrolling within a table element with fixed header.

Starting URL: https://rahulshettyacademy.com/AutomationPractice/

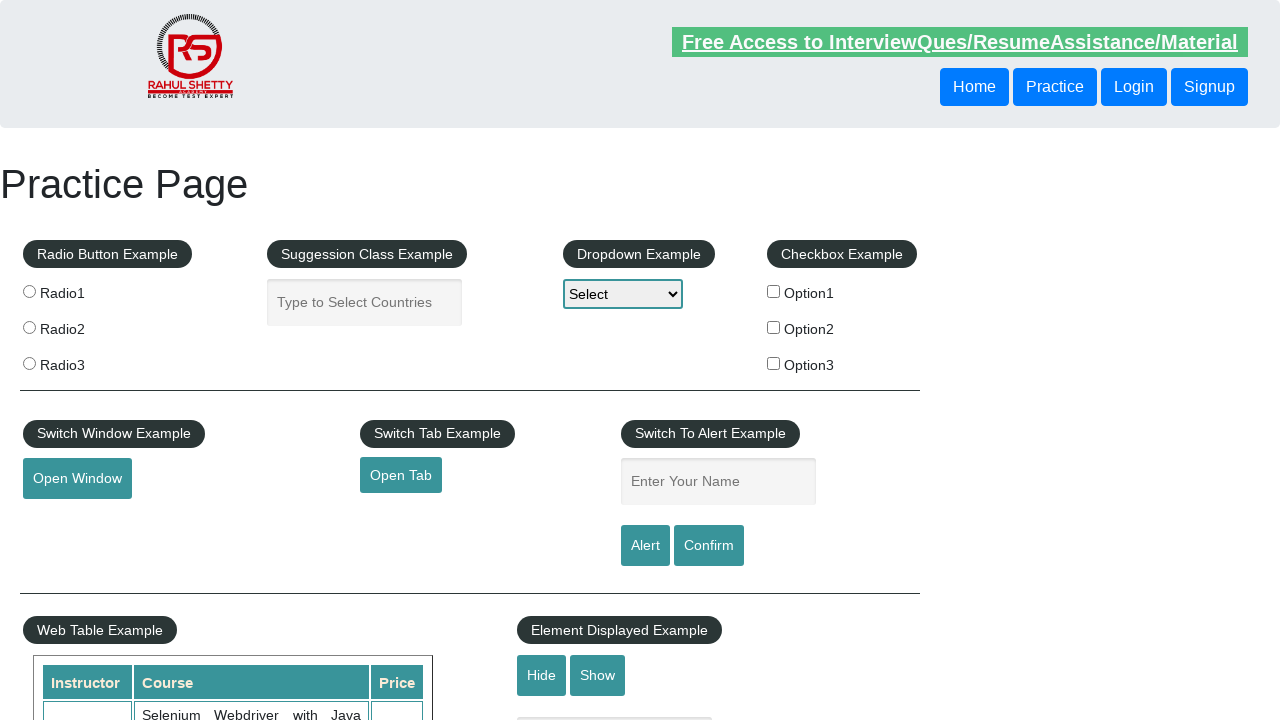

Scrolled window down 500 pixels
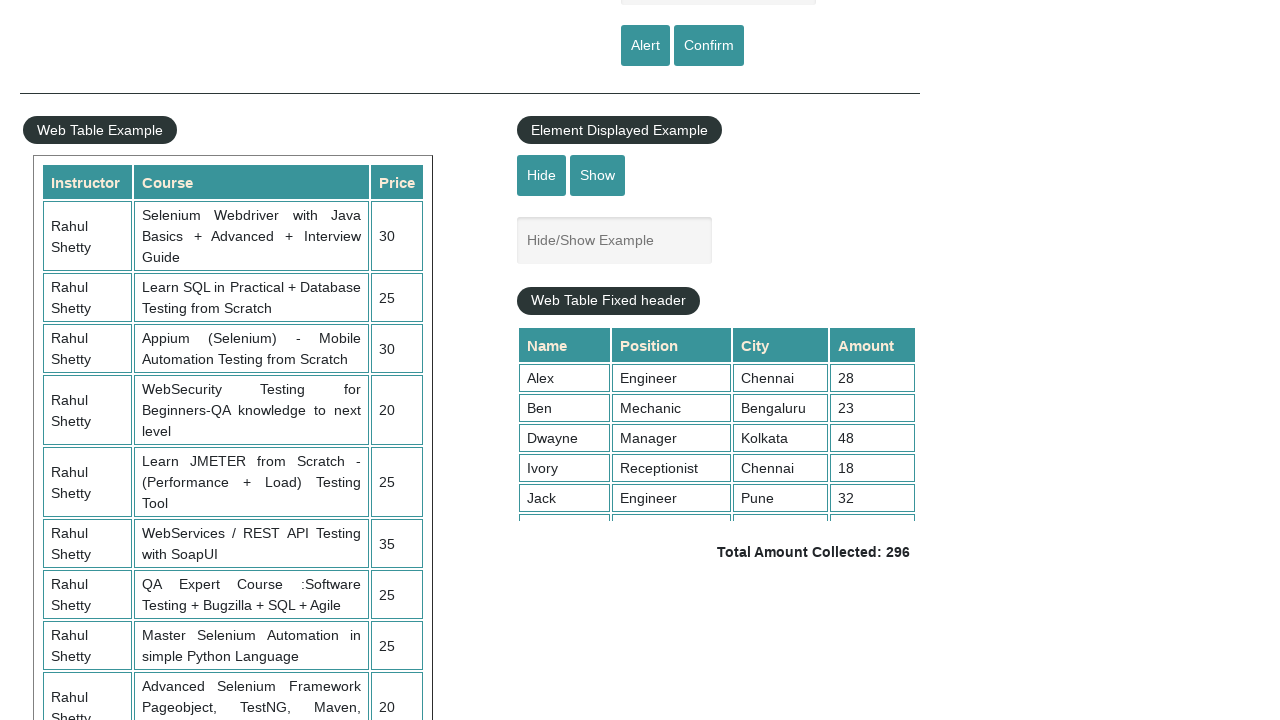

Waited 1 second for window scroll to complete
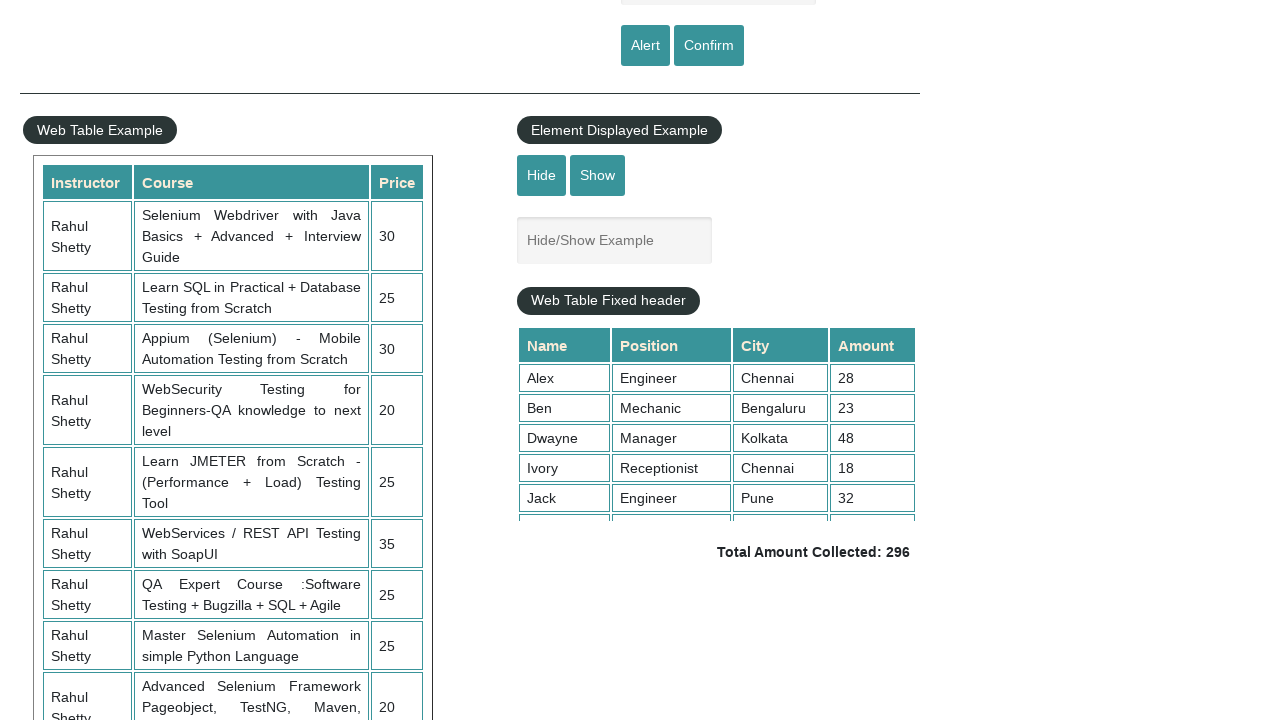

Scrolled table element with fixed header down to 5000 pixels
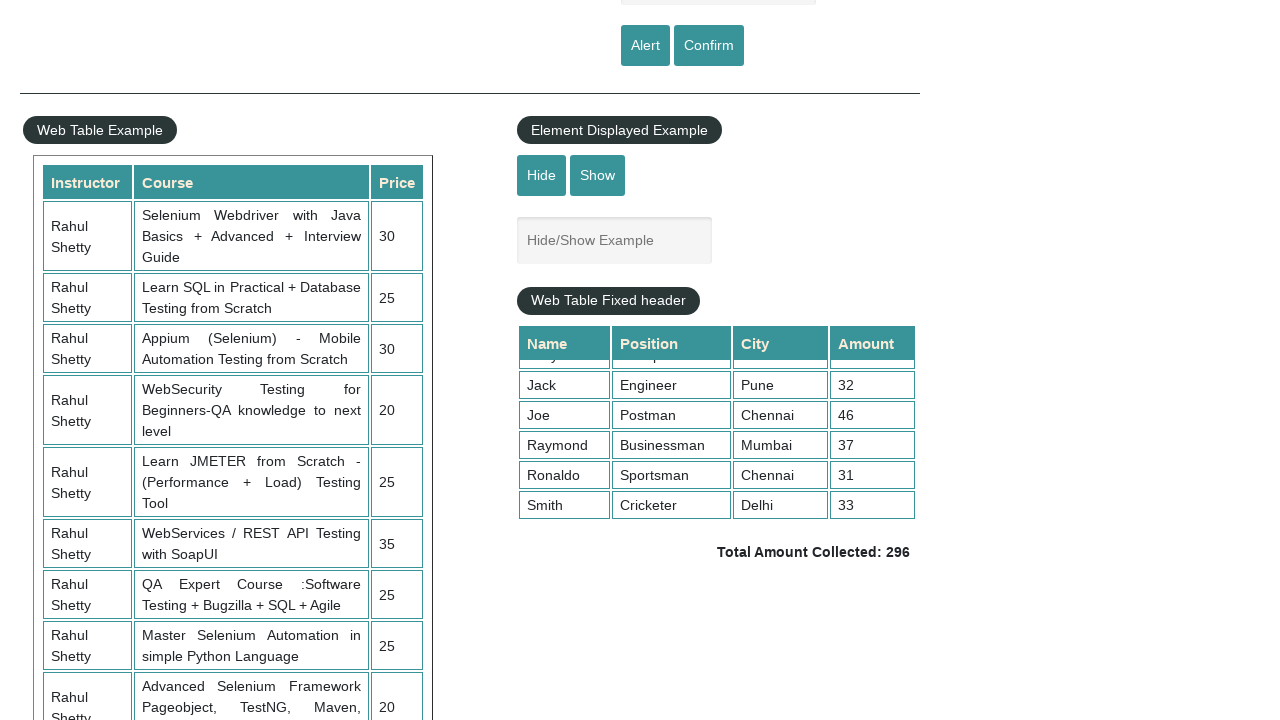

Waited 1 second for table scroll to complete
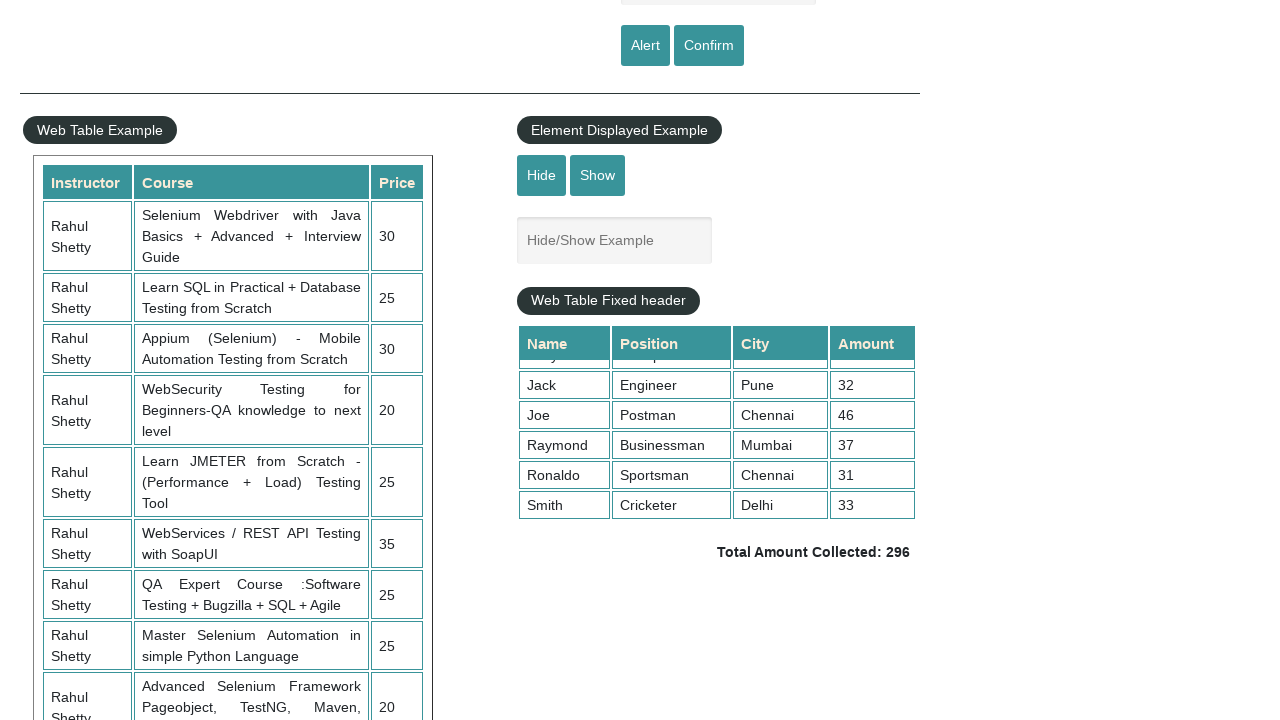

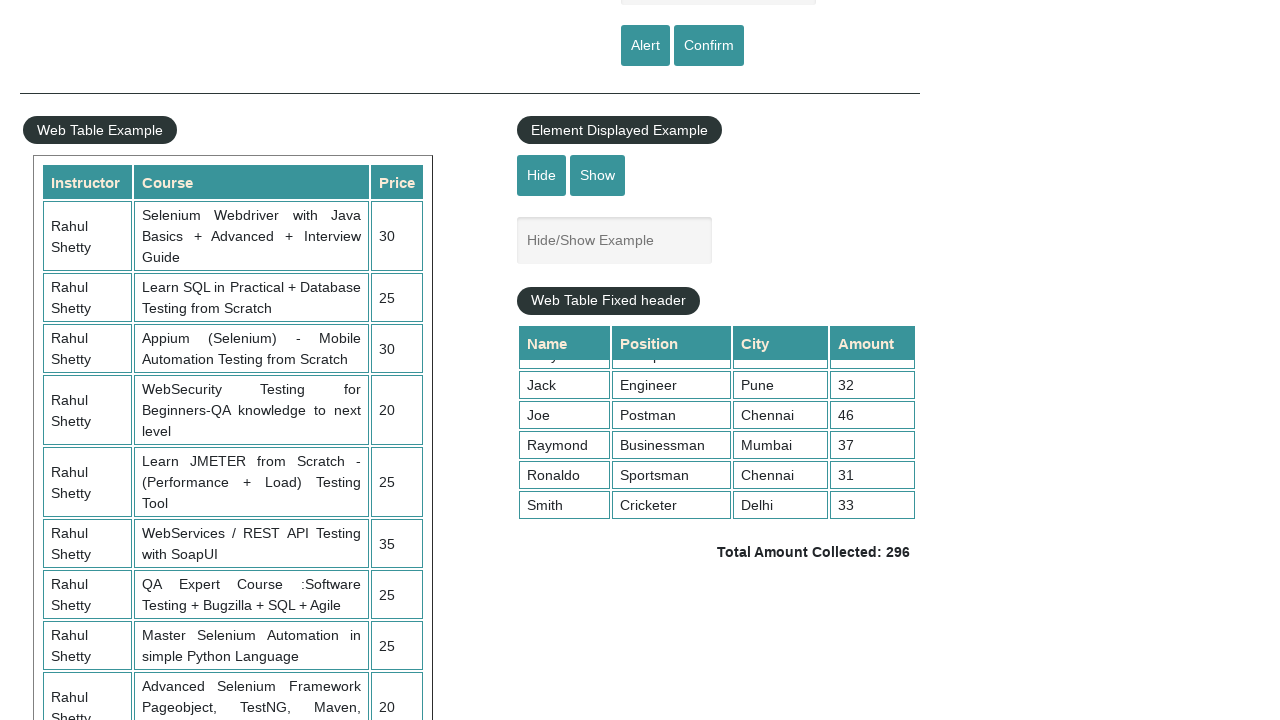